Tests finding multiple nested checkbox elements using XPath

Starting URL: https://demoqa.com/automation-practice-form

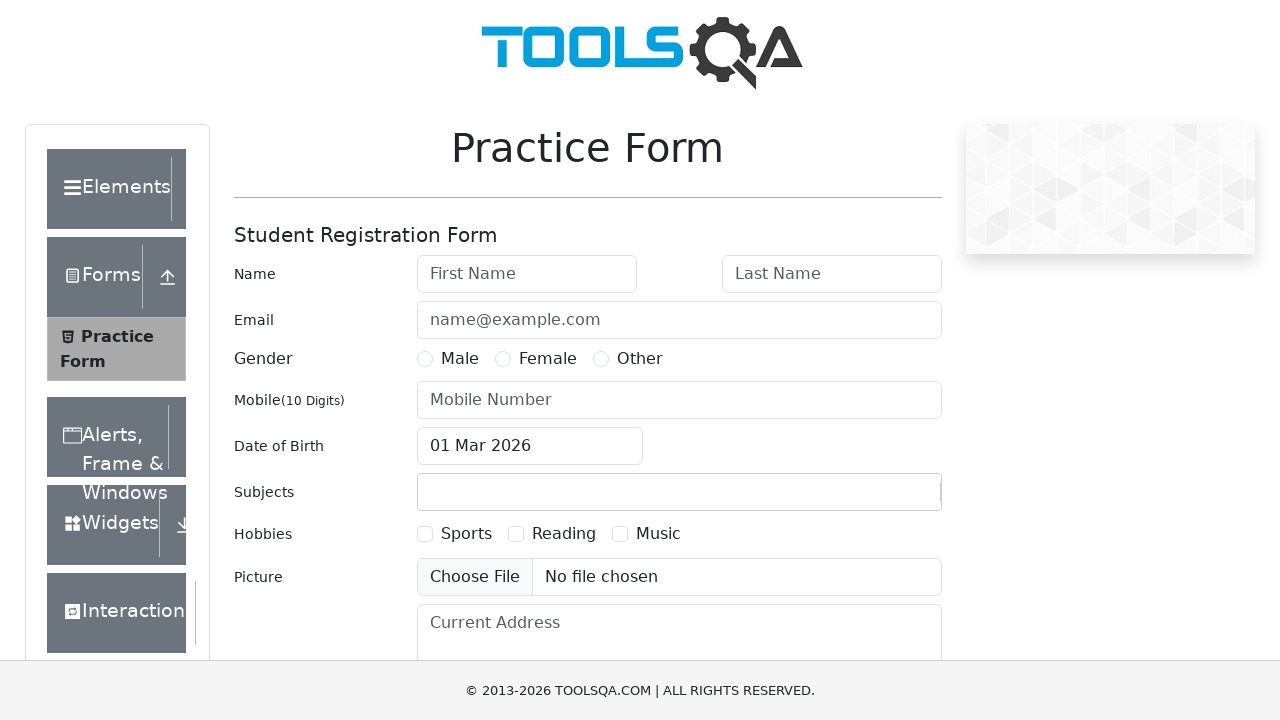

Waited for hobbies wrapper element to load
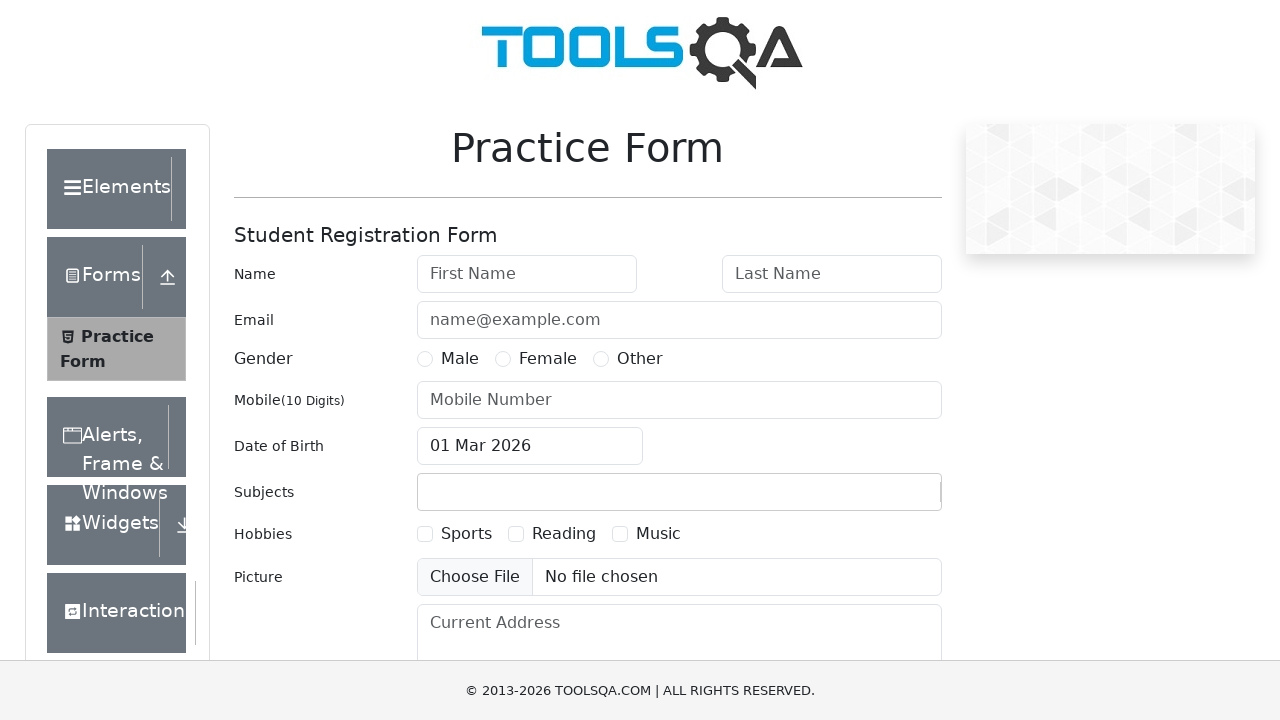

Located hobbies wrapper container using XPath
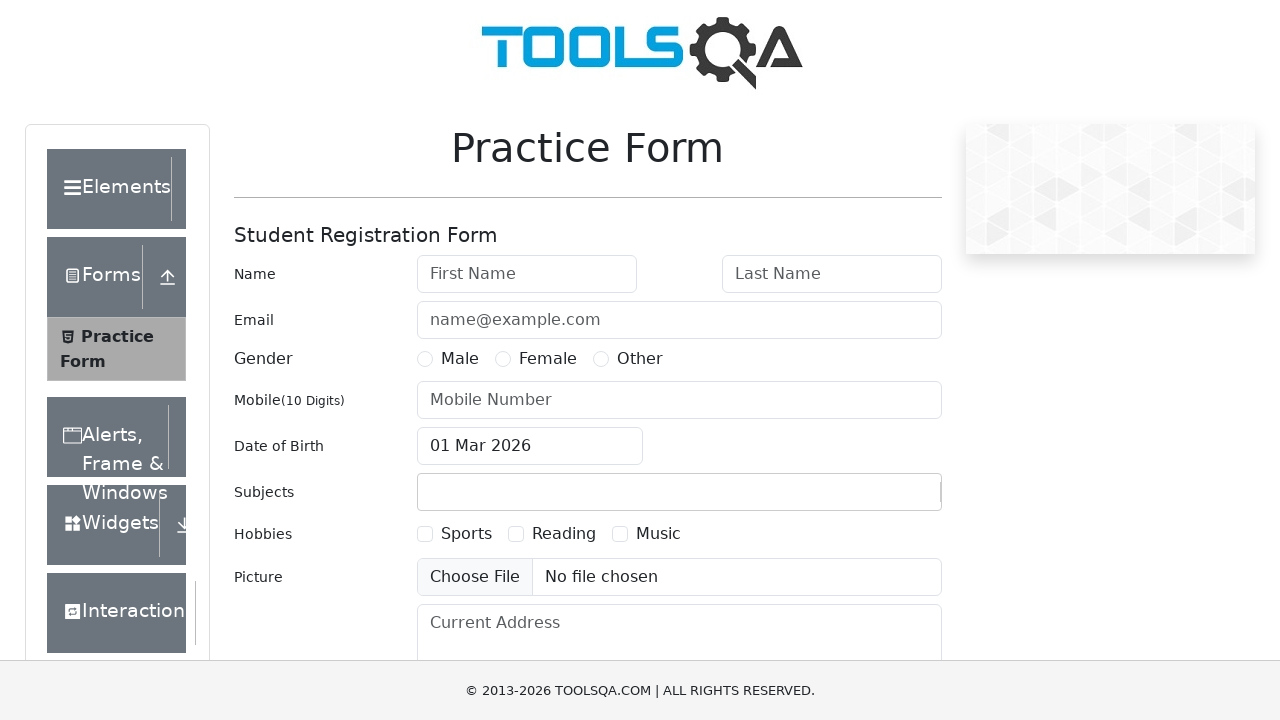

Found all nested input elements within hobbies container
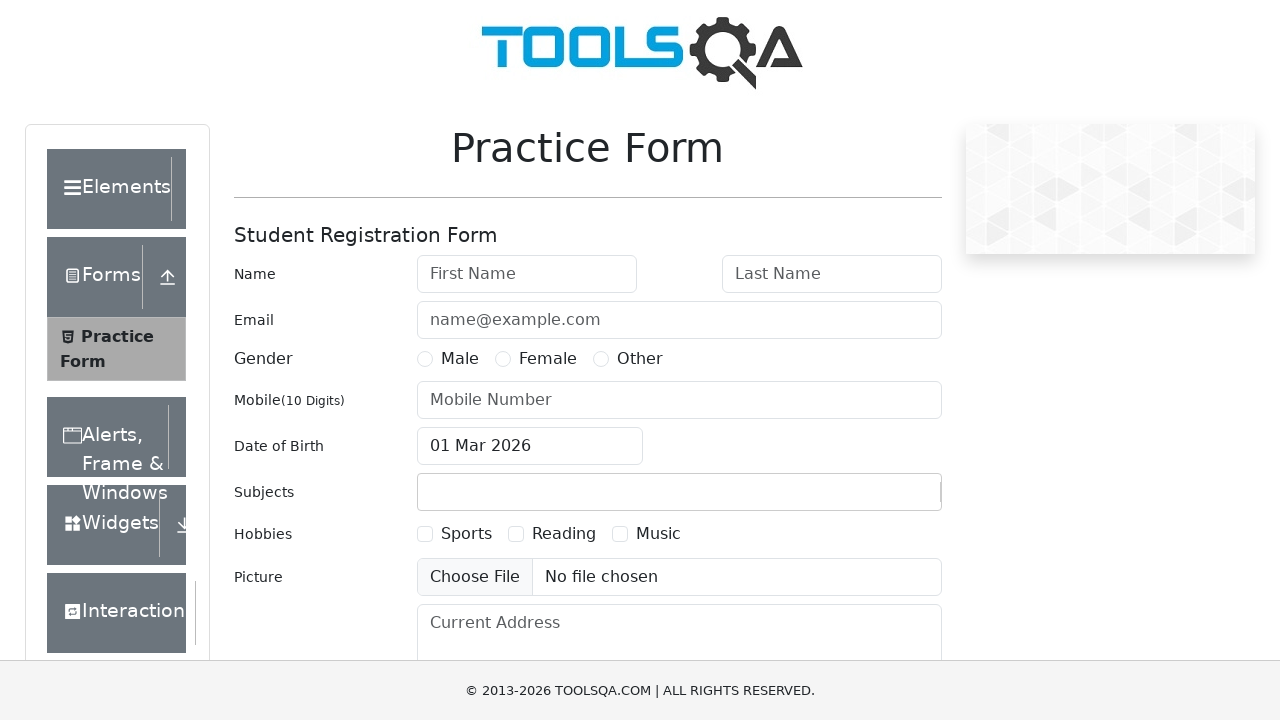

Verified that exactly 3 input elements exist in hobbies wrapper
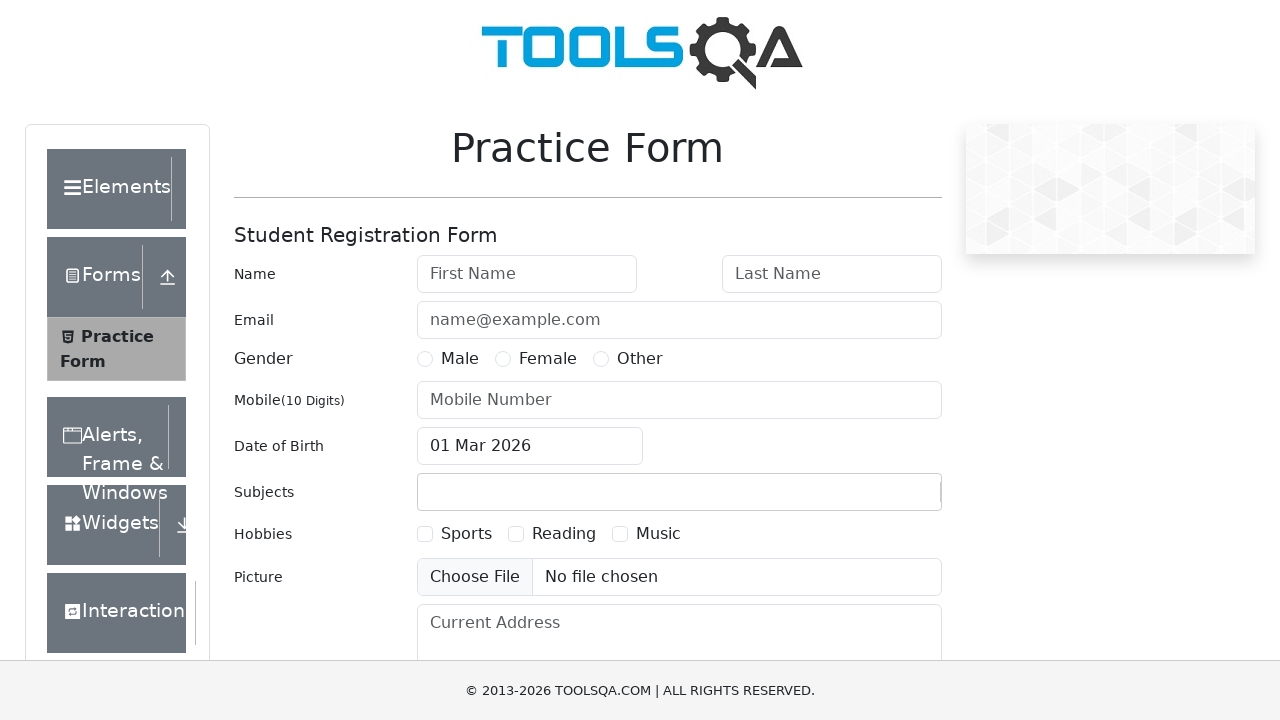

Verified that input element 0 is a checkbox
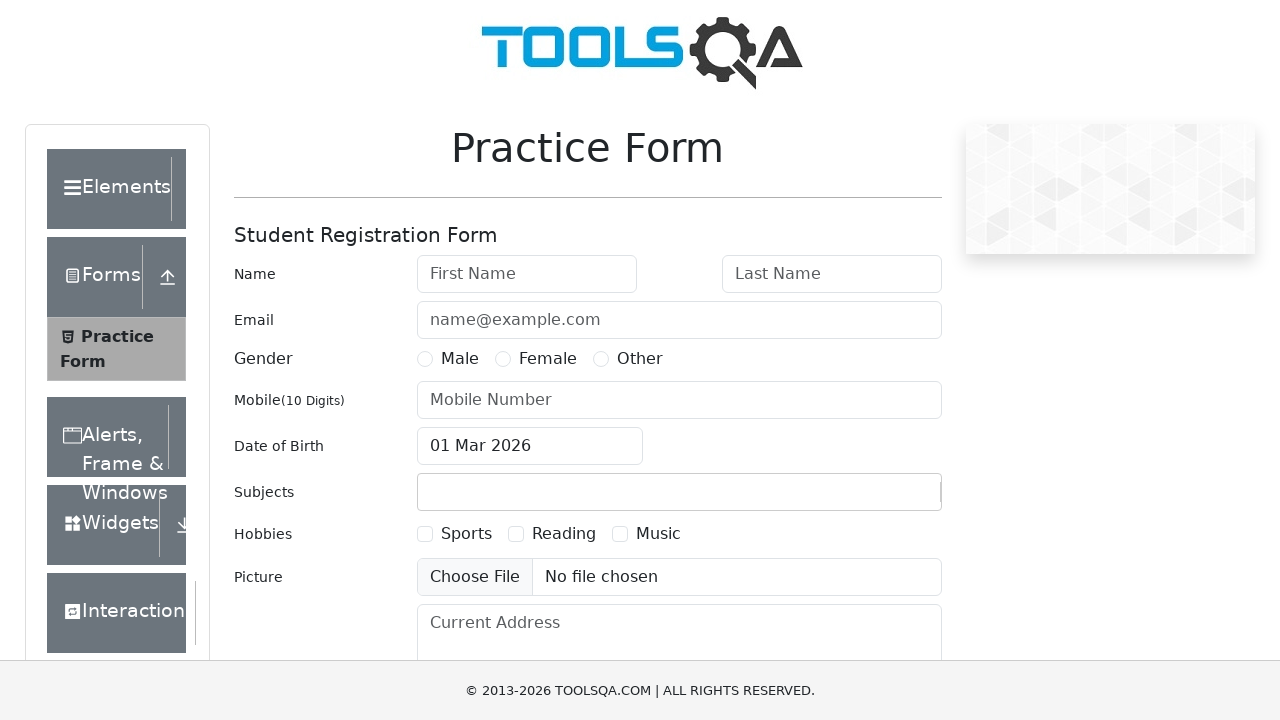

Verified that input element 1 is a checkbox
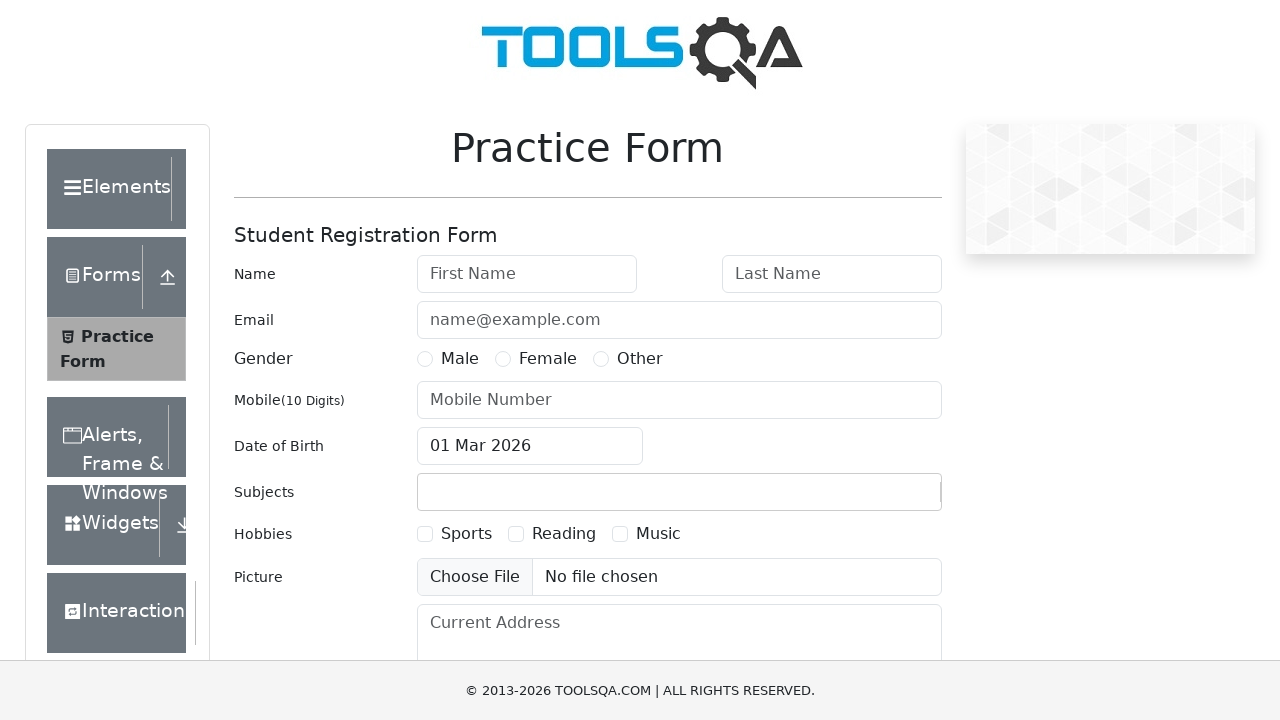

Verified that input element 2 is a checkbox
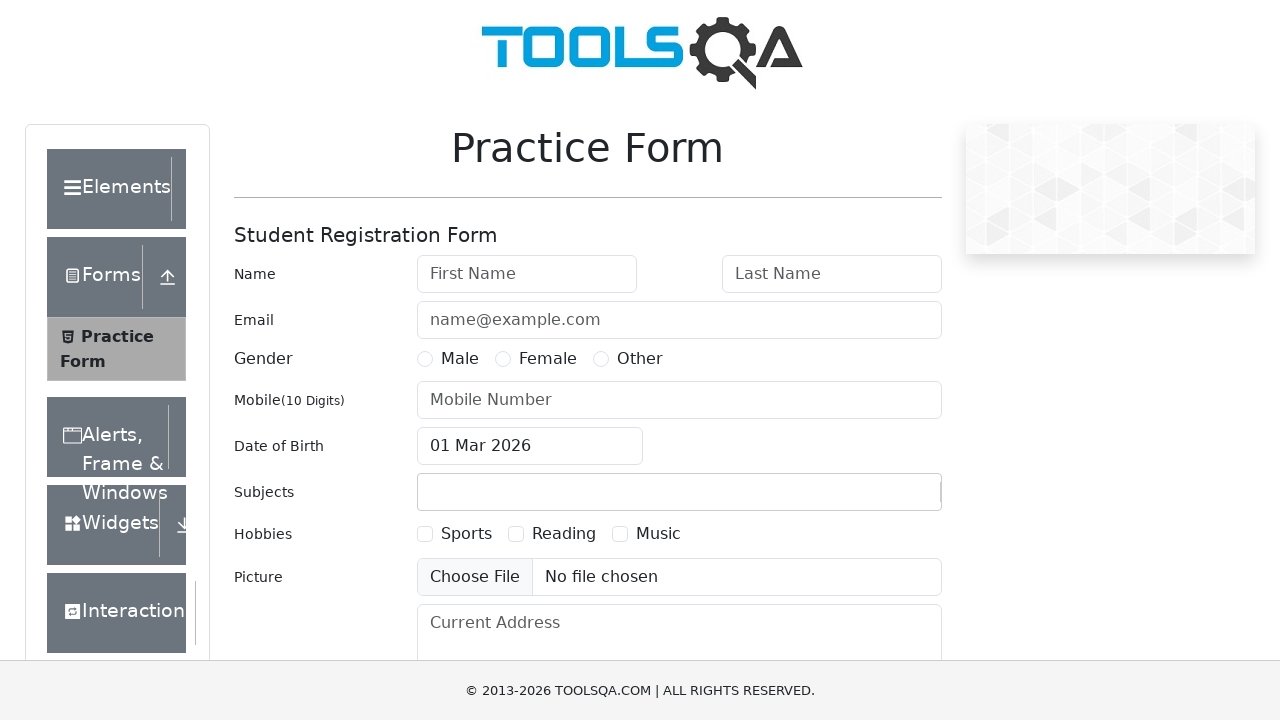

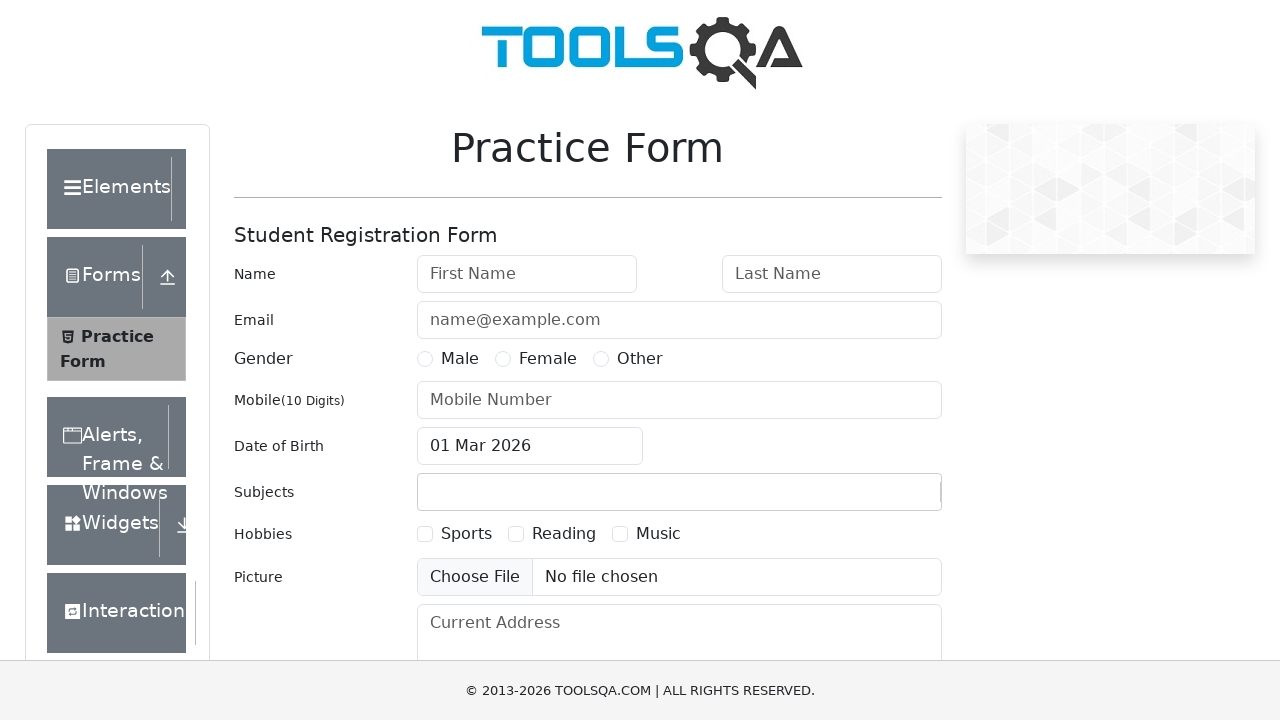